Tests the add and remove elements functionality by clicking to add an element and then removing it

Starting URL: https://the-internet.herokuapp.com/

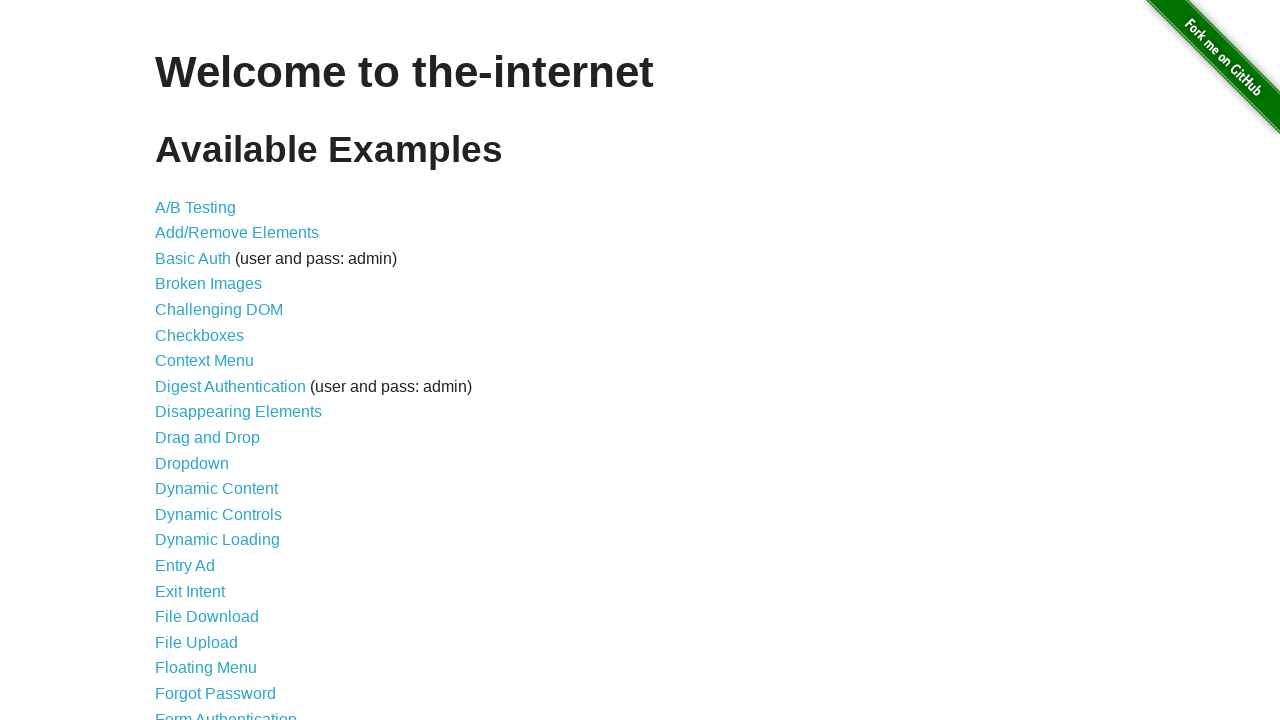

Clicked on Add/Remove Elements link at (237, 233) on xpath=//a[@href='/add_remove_elements/']
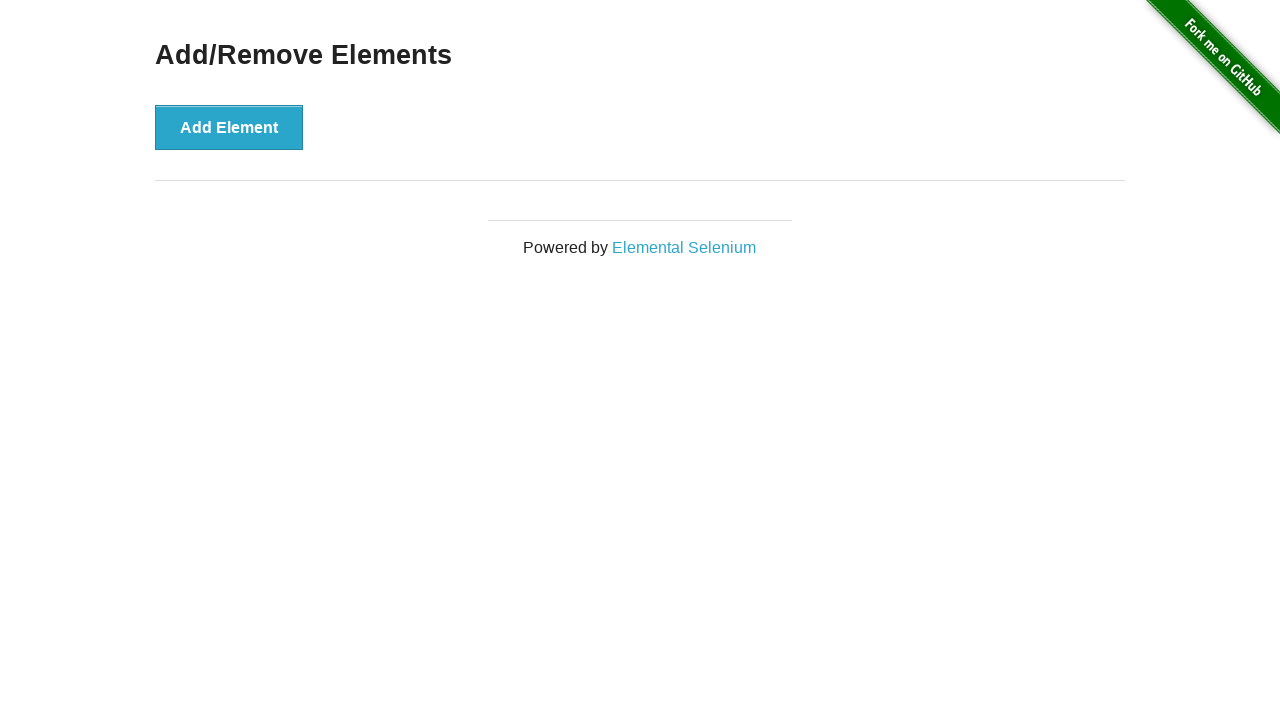

Clicked Add Element button to add a new element at (229, 127) on xpath=//button[@onclick='addElement()']
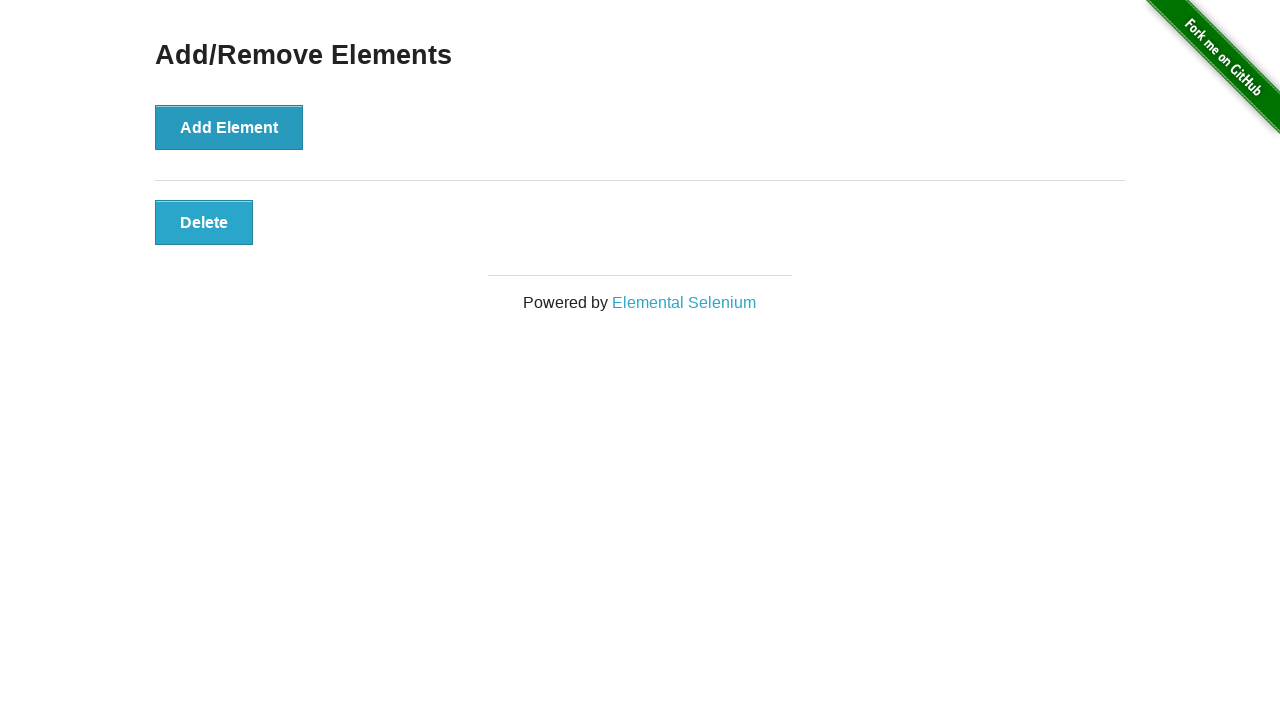

Clicked Delete button to remove the added element at (204, 222) on xpath=//button[@class='added-manually']
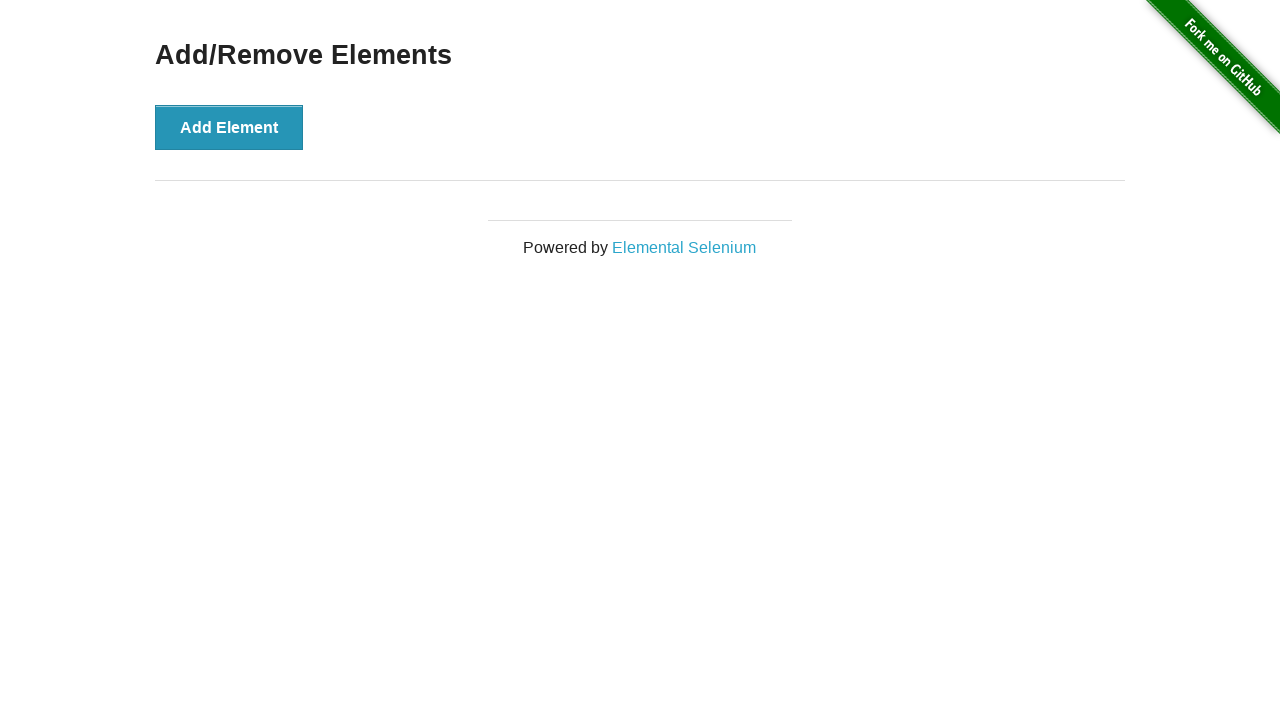

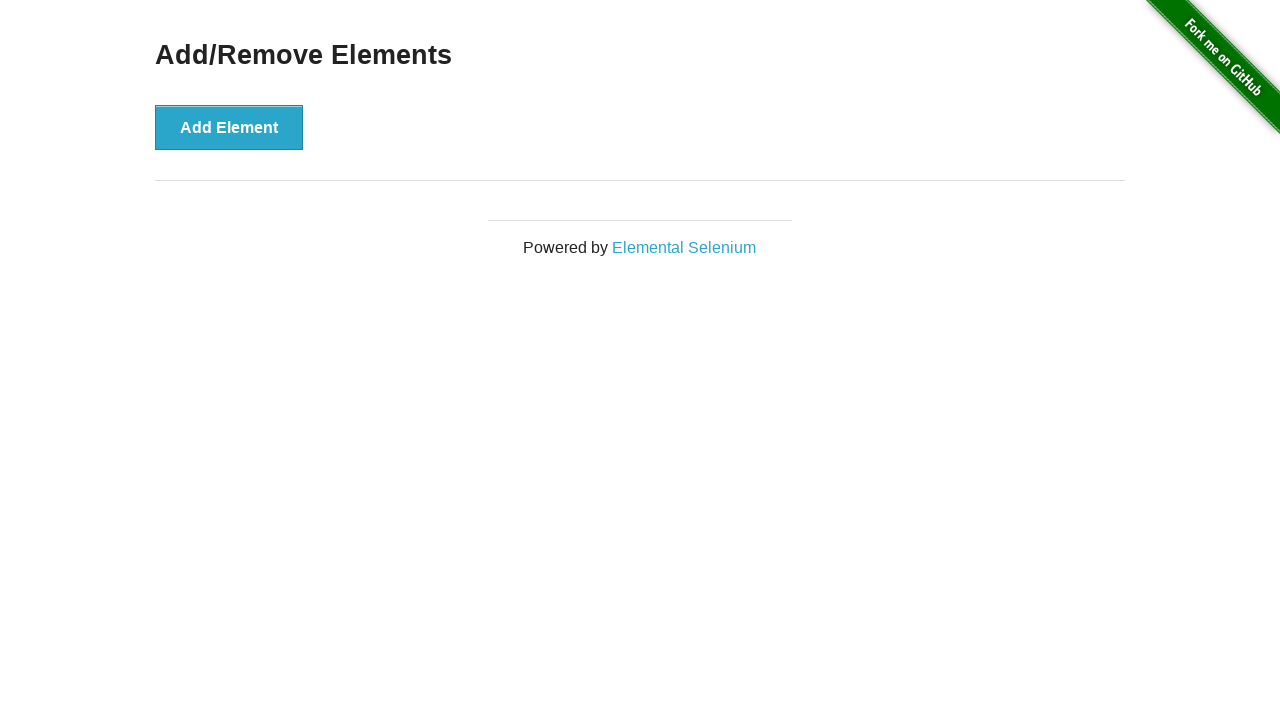